Fills out a text form with name, email, and addresses, then submits and verifies the displayed information

Starting URL: http://85.192.34.140:8081/

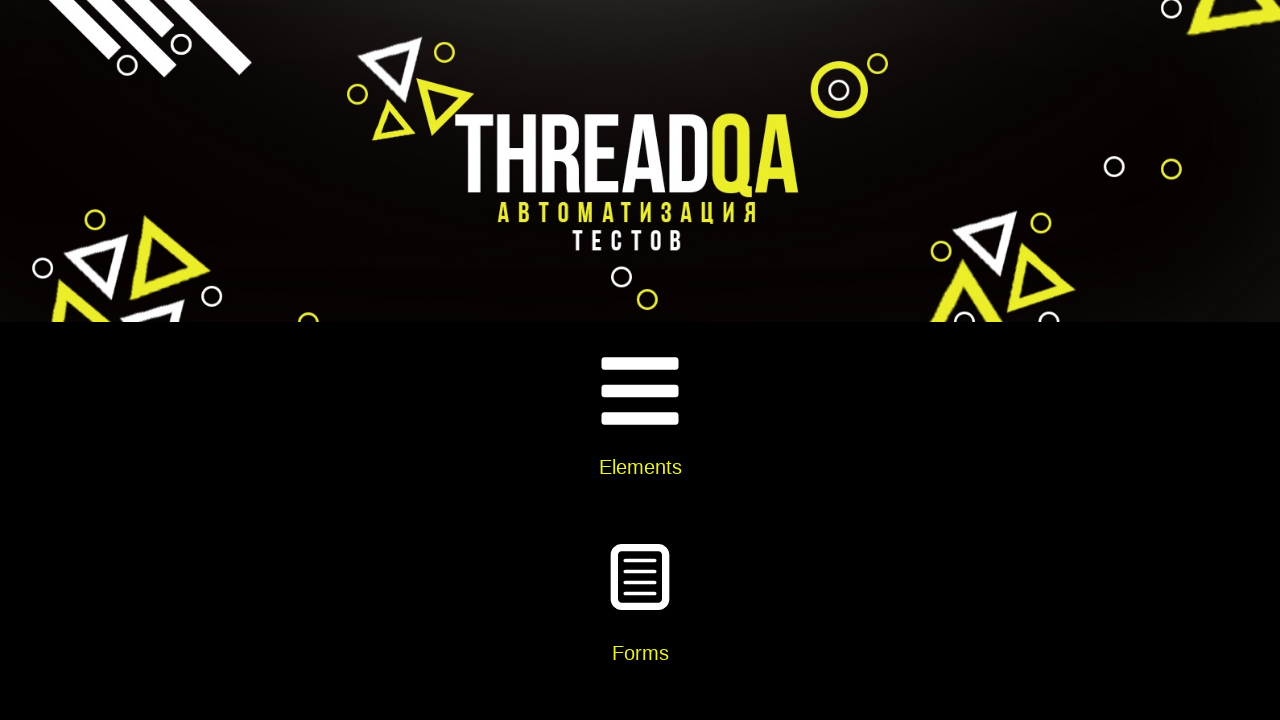

Clicked on Elements card at (640, 467) on xpath=//div[@class='card-body']//h5[text()='Elements']
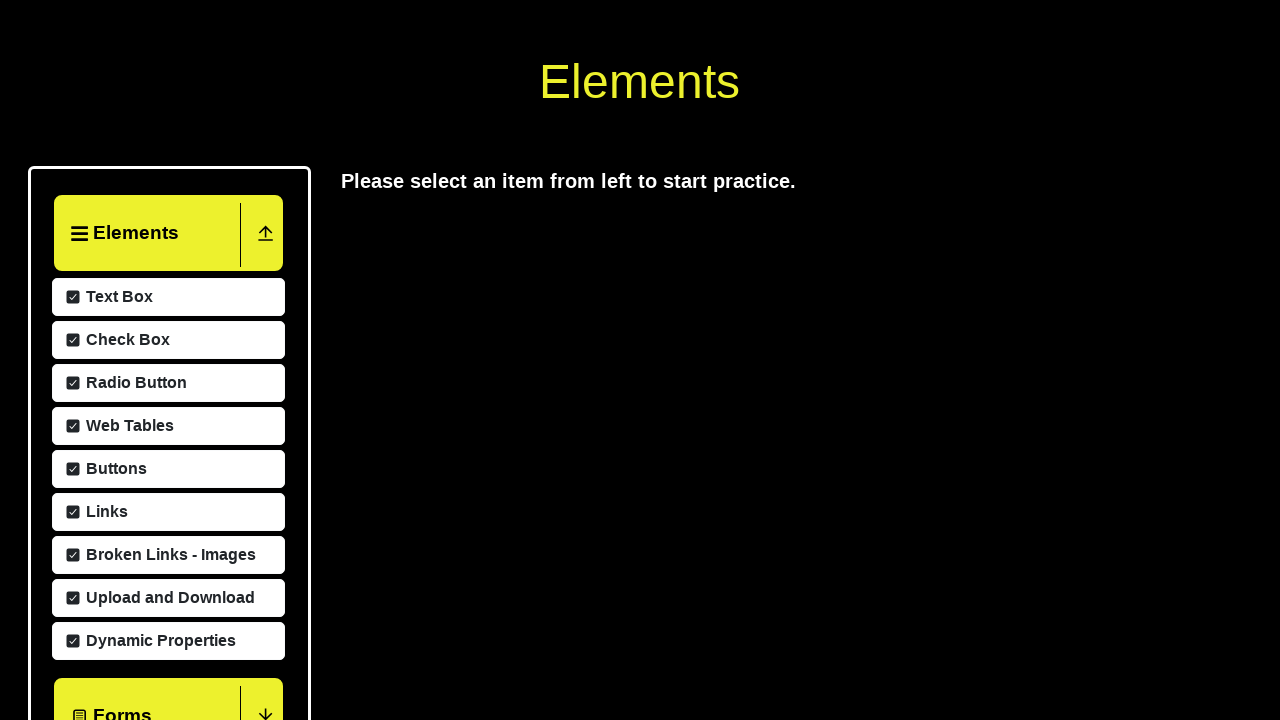

Clicked on Text Box menu item at (117, 589) on xpath=//span[text()='Text Box']
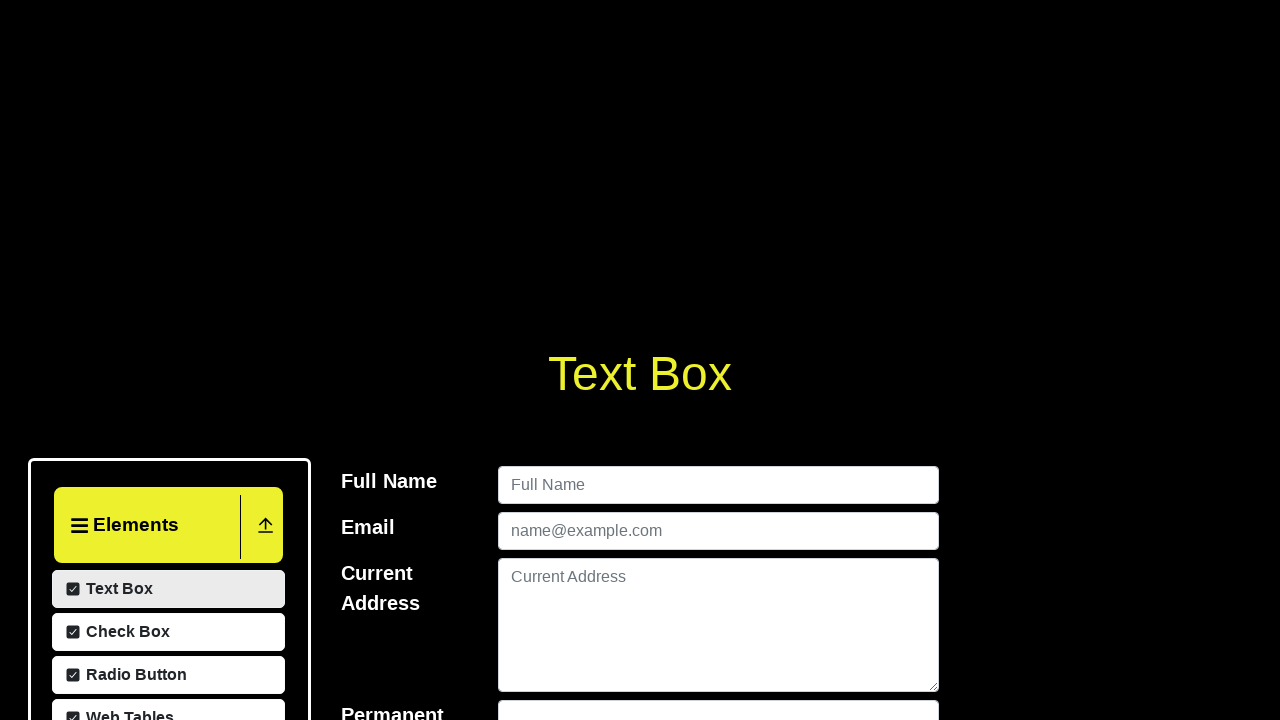

Filled in name field with 'Lika Orlova' on #userName
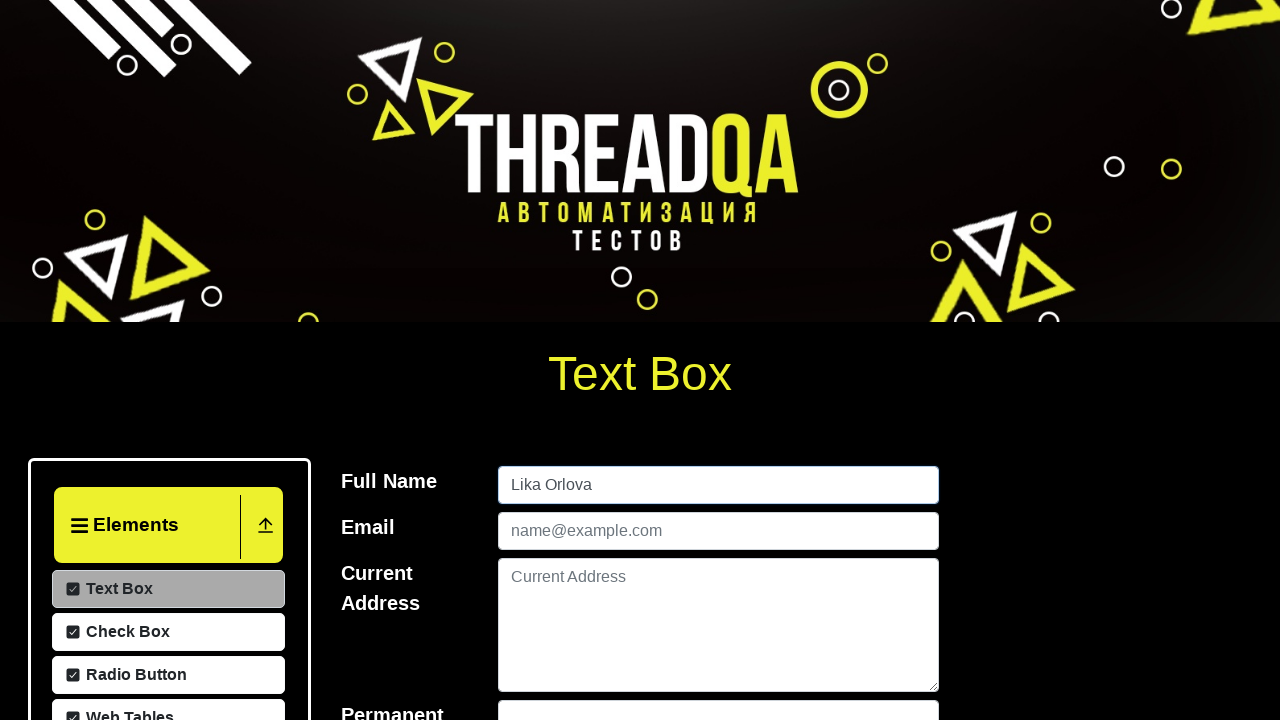

Filled in email field with 'lika.orlova@matrox.ru' on #userEmail
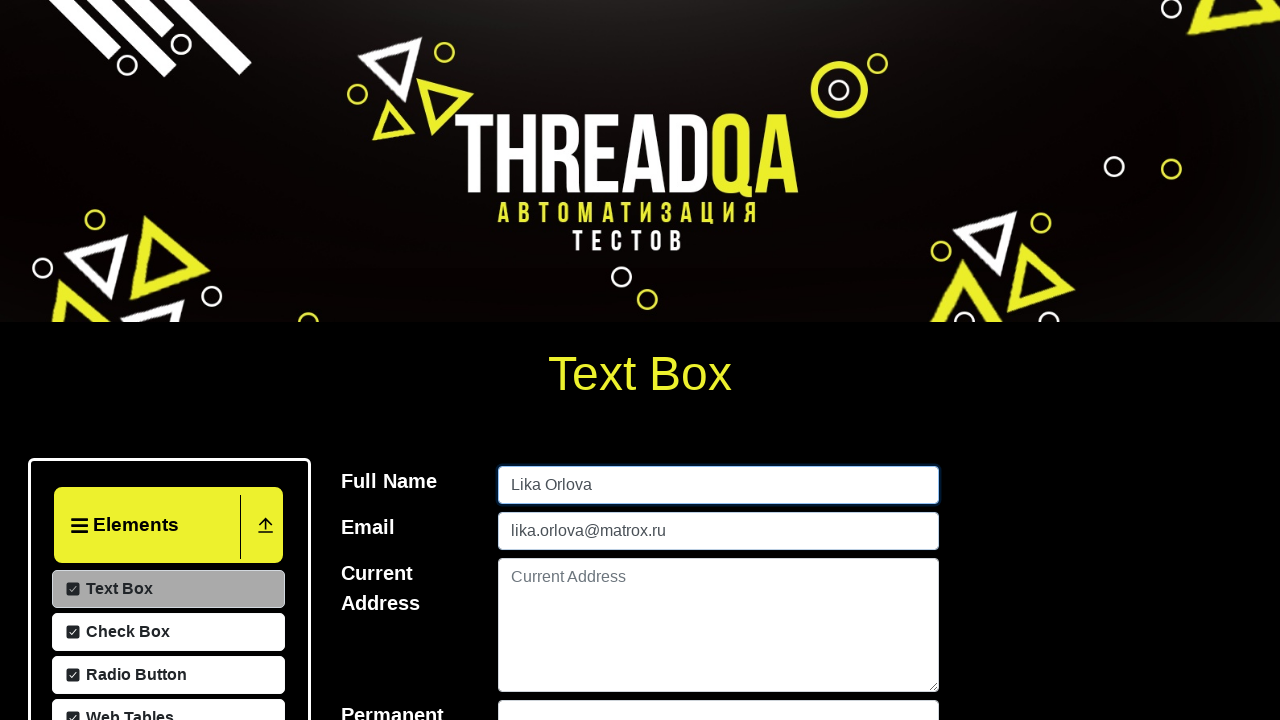

Filled in current address field with 'Saint-Petersburg, Russia' on #currentAddress
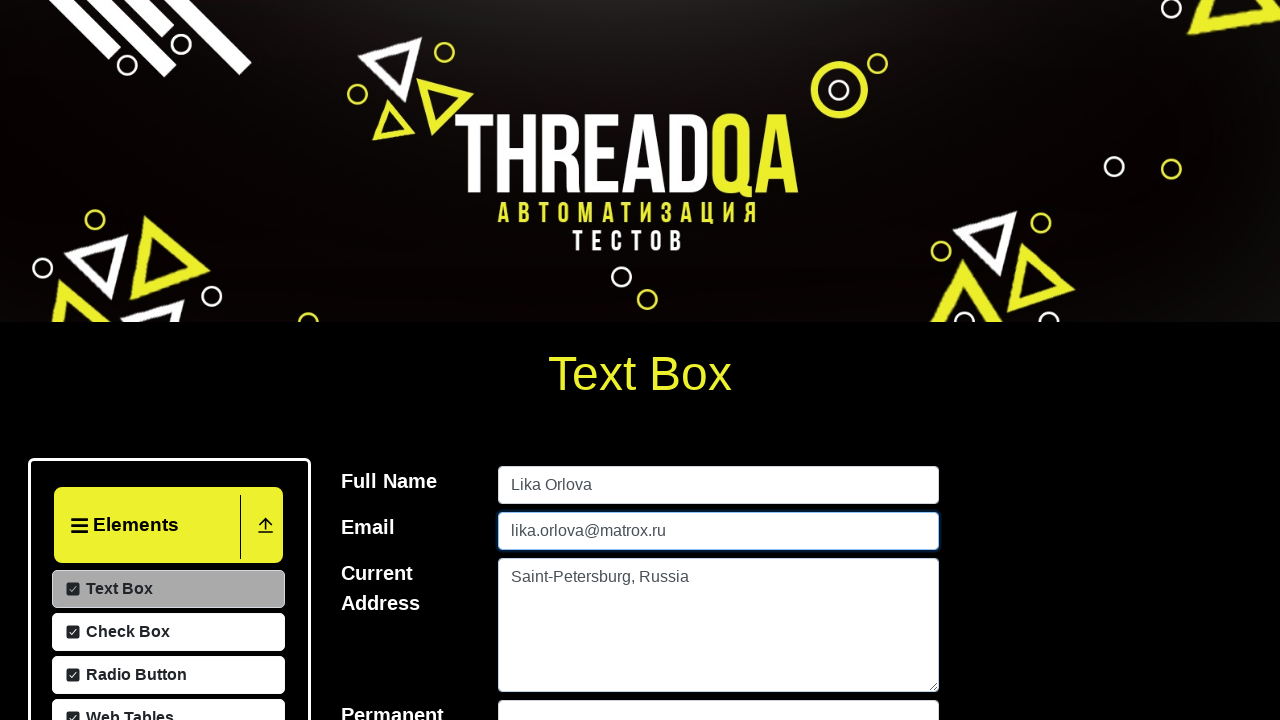

Filled in permanent address field with 'Saratov, Russia' on #permanentAddress
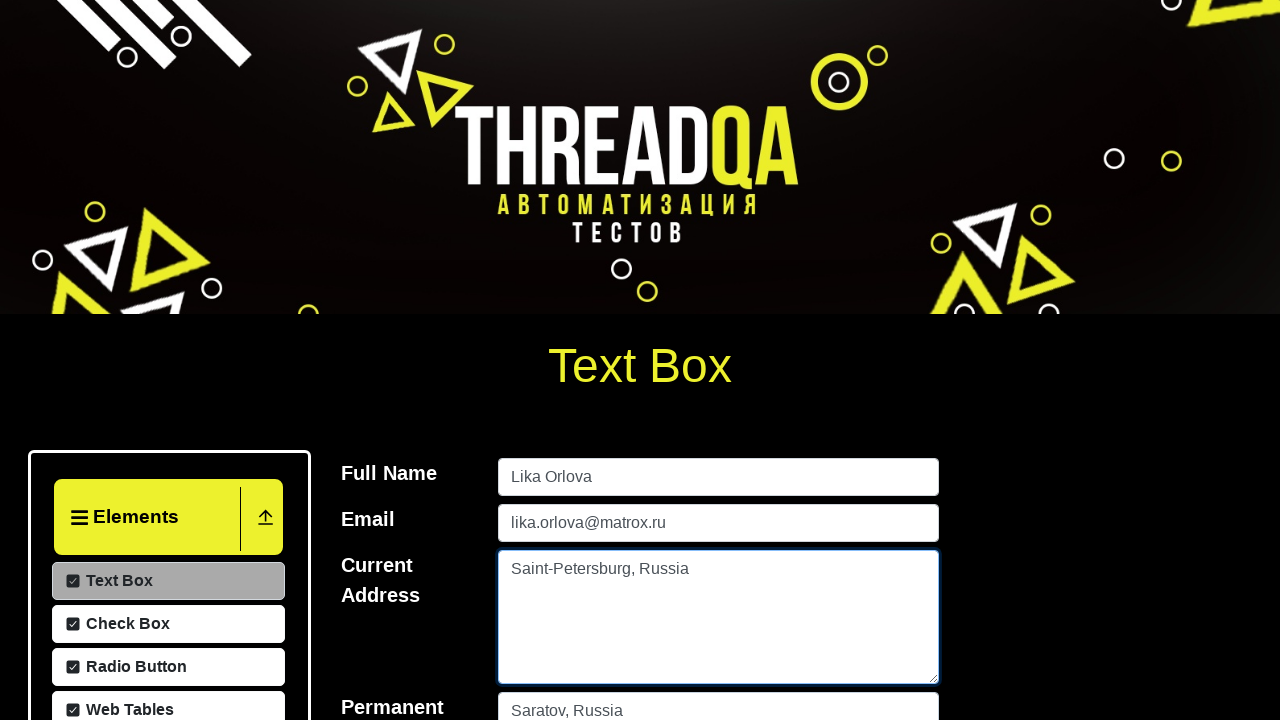

Clicked submit button to submit the form at (902, 360) on #submit
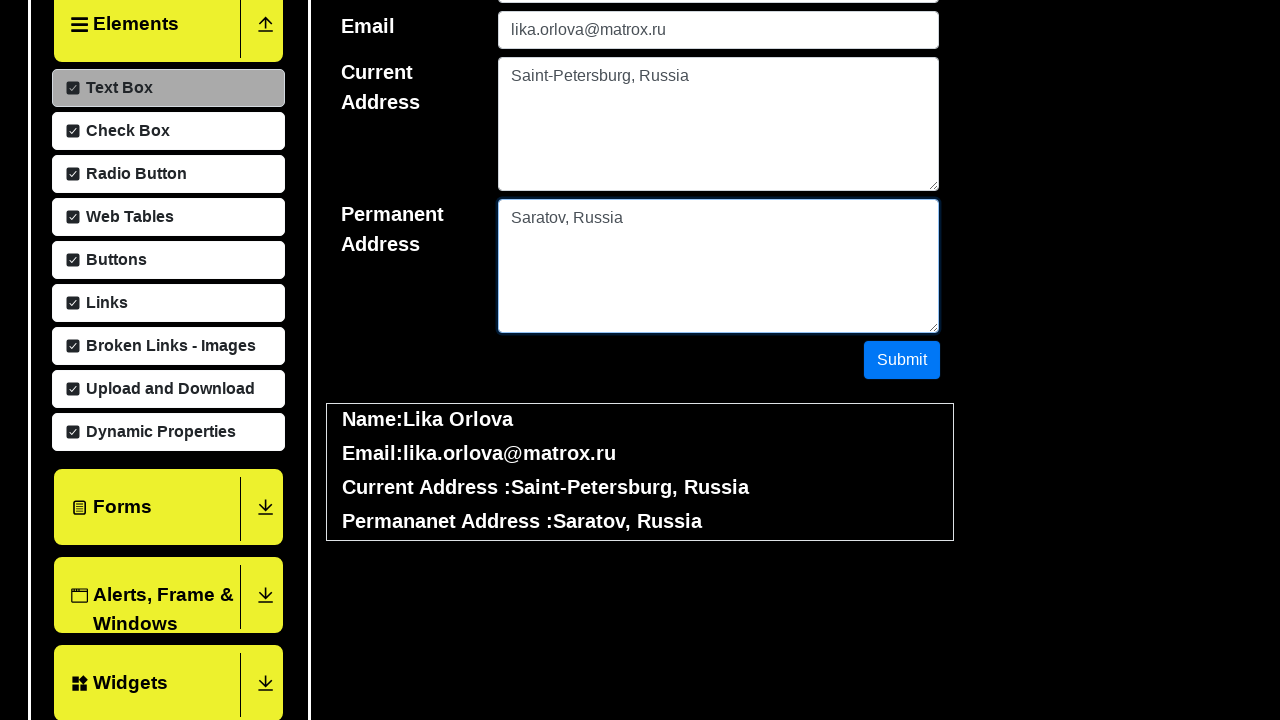

Form submission completed and results loaded
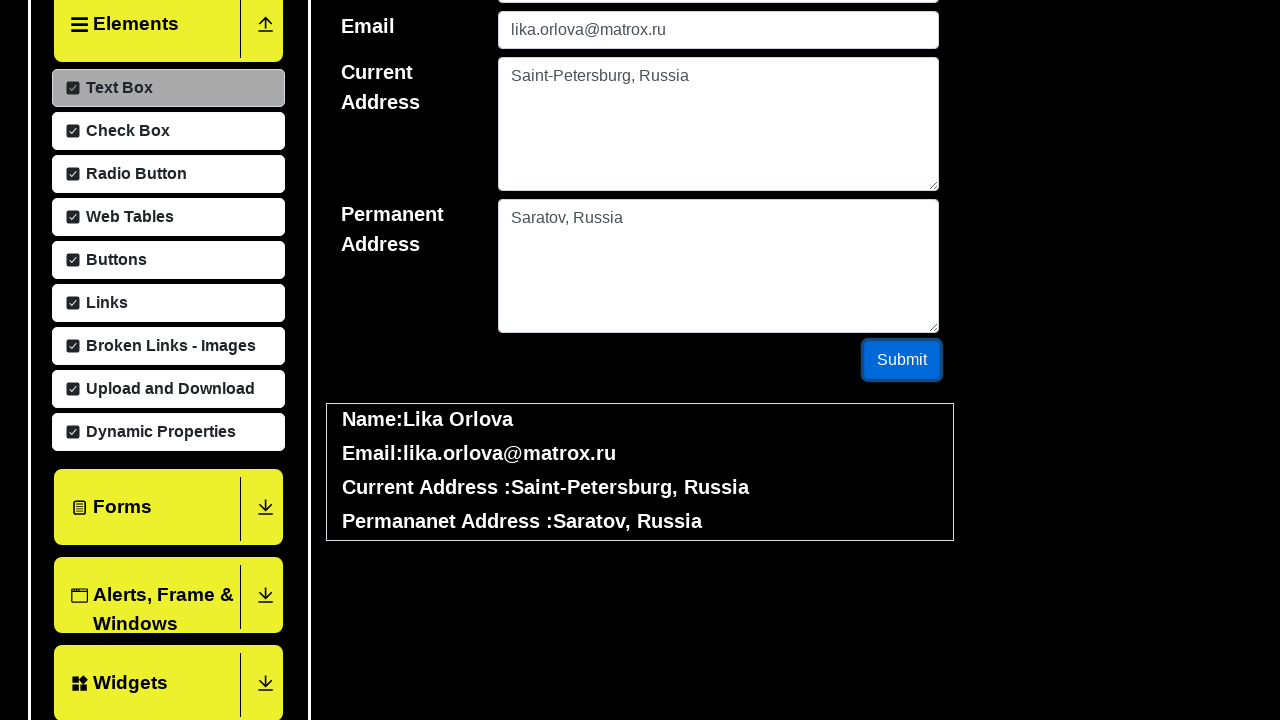

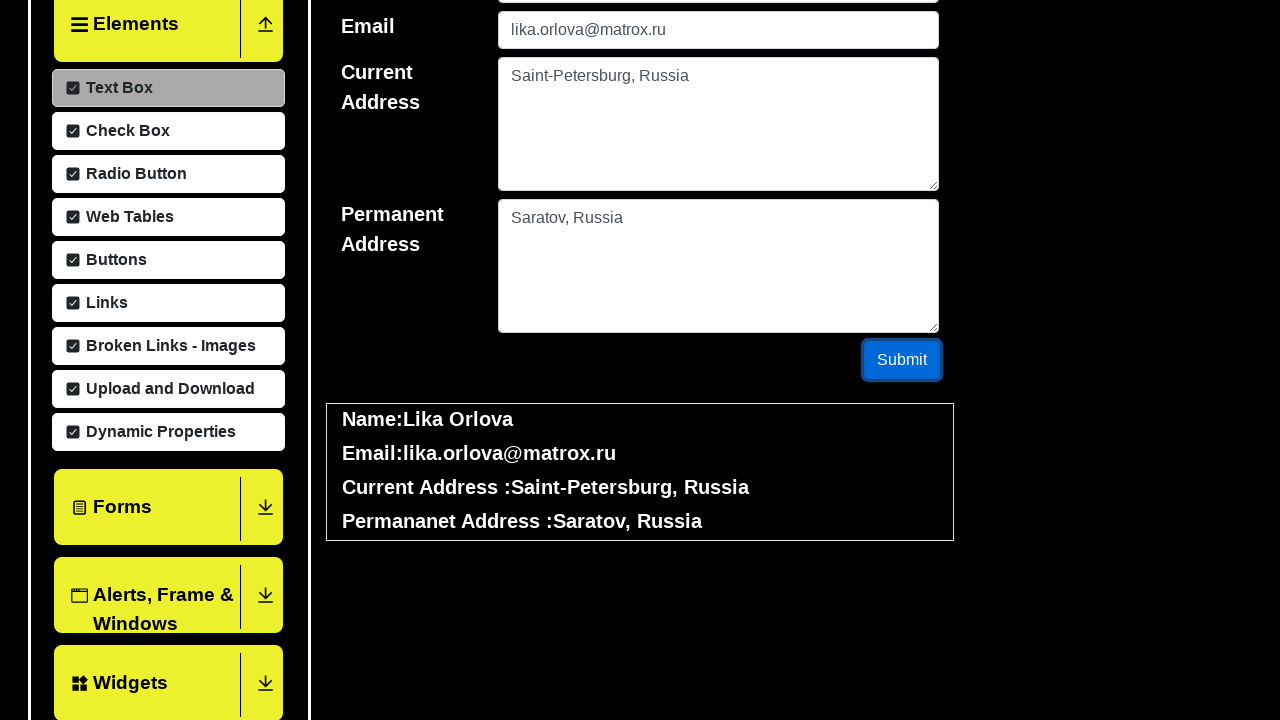